Tests drag and drop functionality by dragging an element and dropping it onto a target element

Starting URL: http://jqueryui.com/resources/demos/droppable/default.html

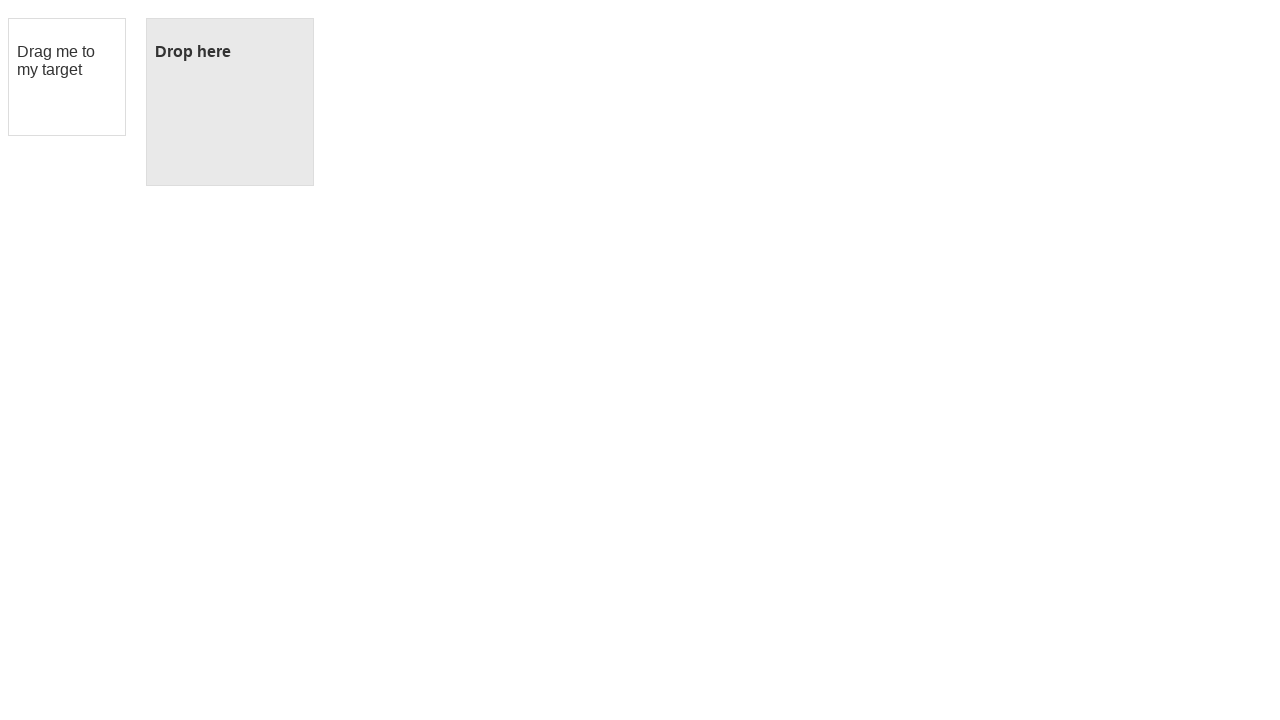

Located draggable element with ID 'draggable'
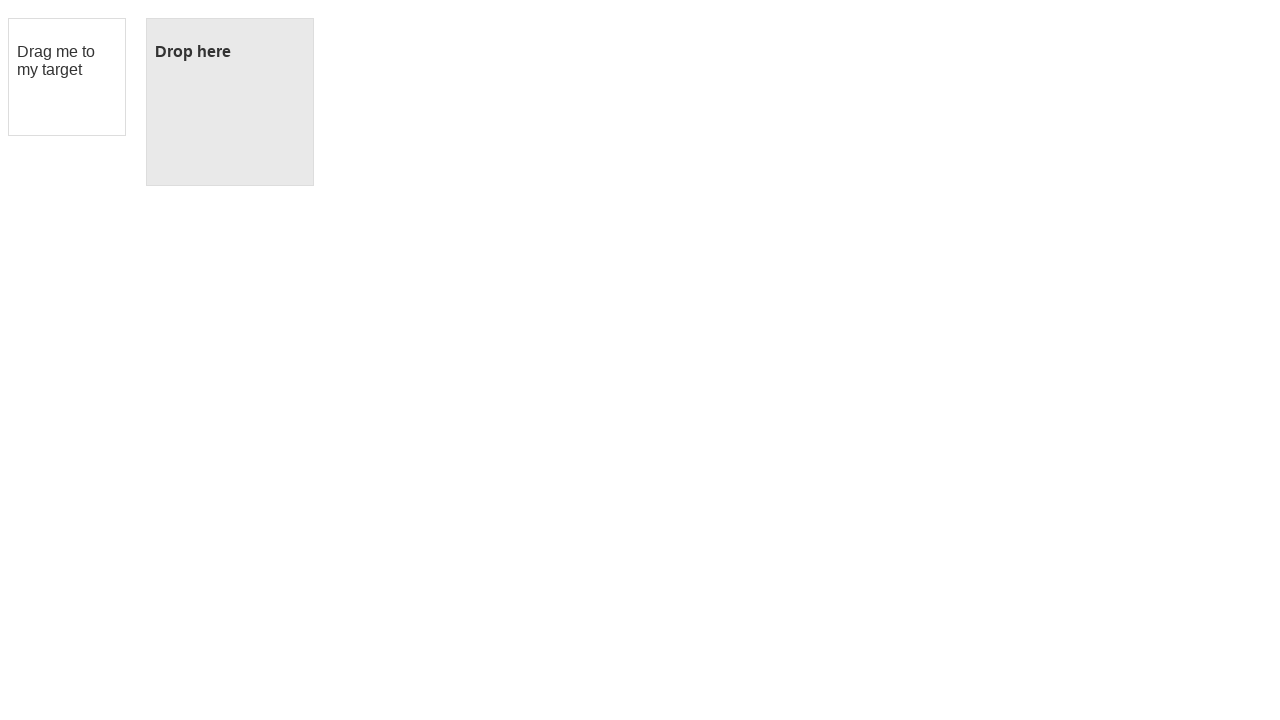

Located droppable element with ID 'droppable'
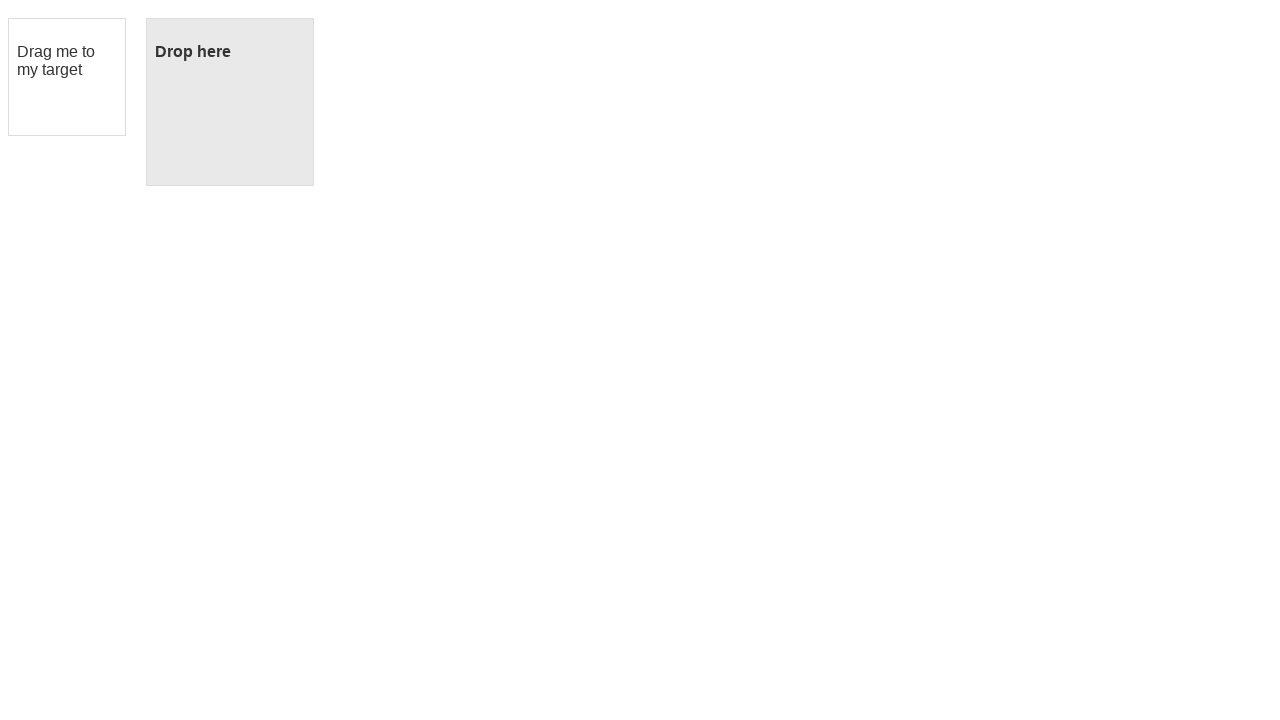

Dragged element onto drop target at (230, 102)
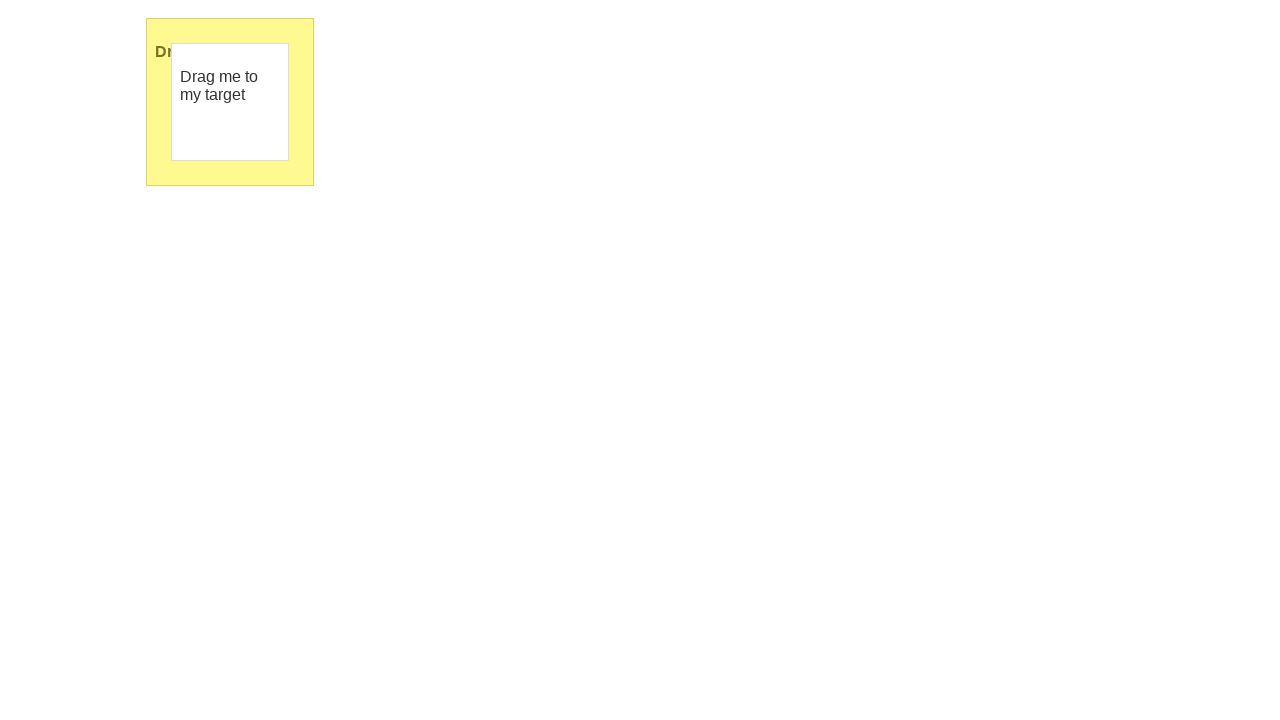

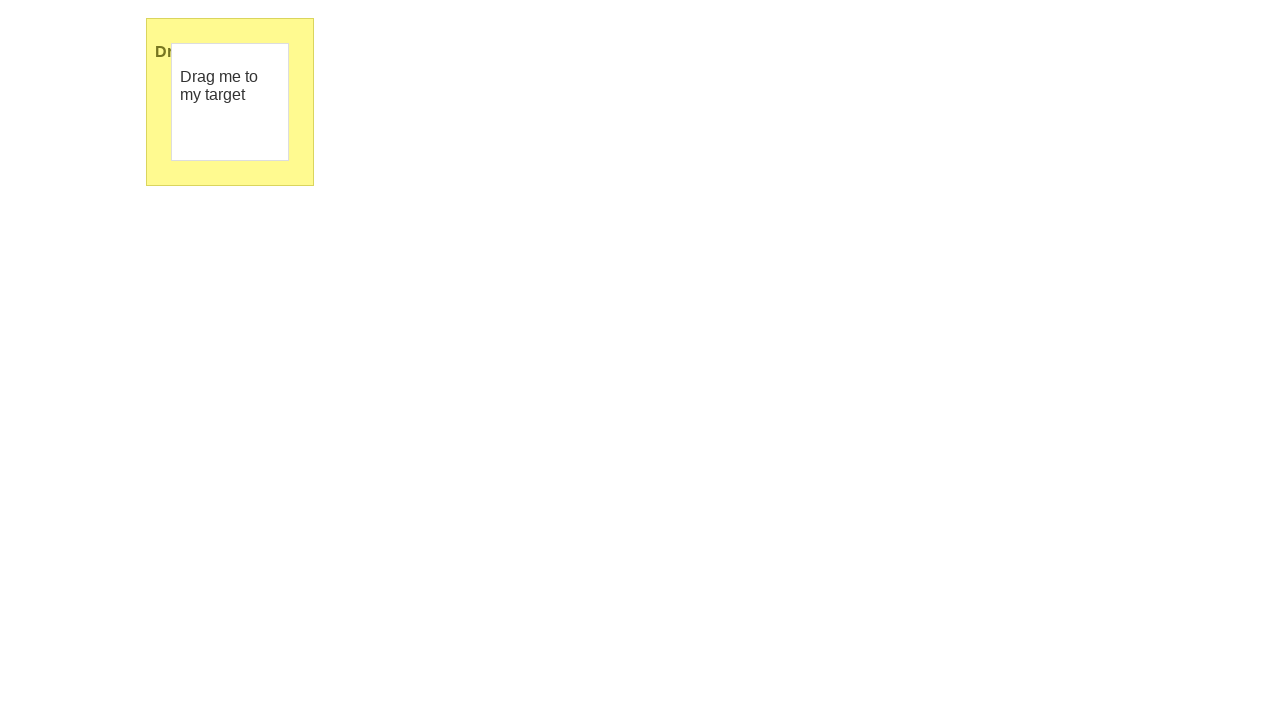